Tests multi-window functionality by opening a new window, navigating to a different page, extracting a course name, switching back to the parent window, and entering the extracted text into a form field

Starting URL: https://rahulshettyacademy.com/angularpractice/

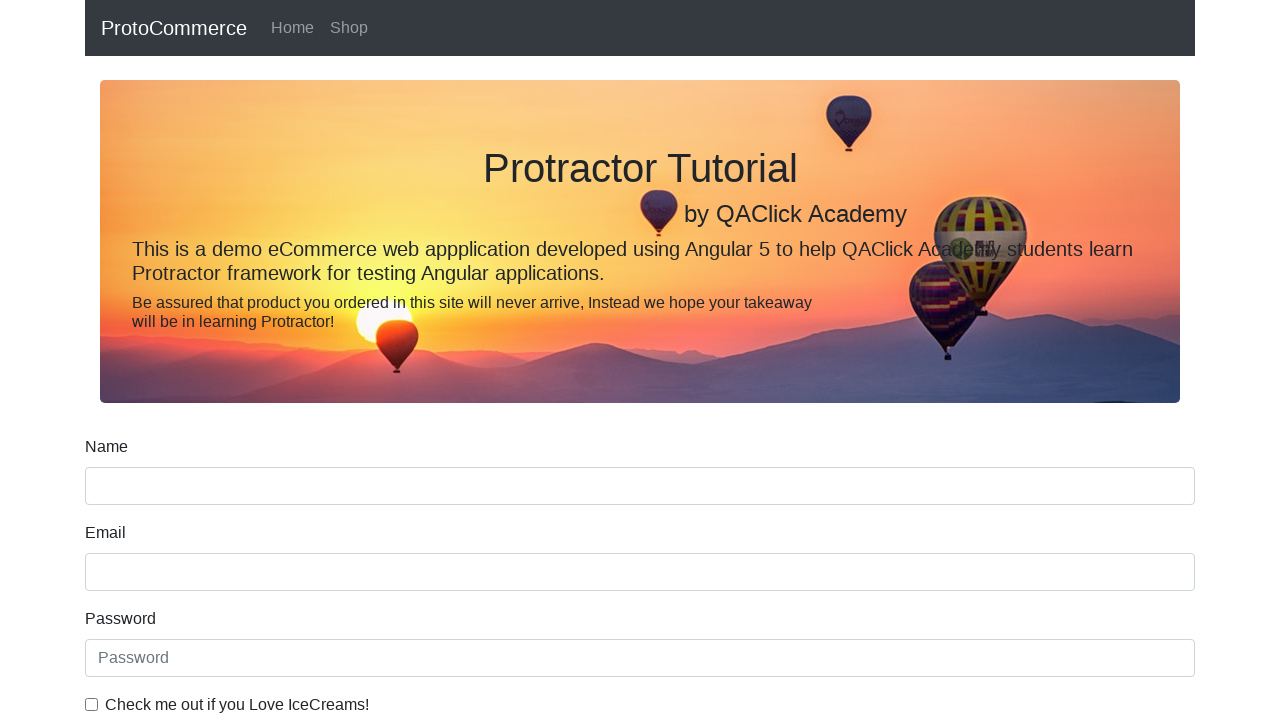

Opened a new page/window
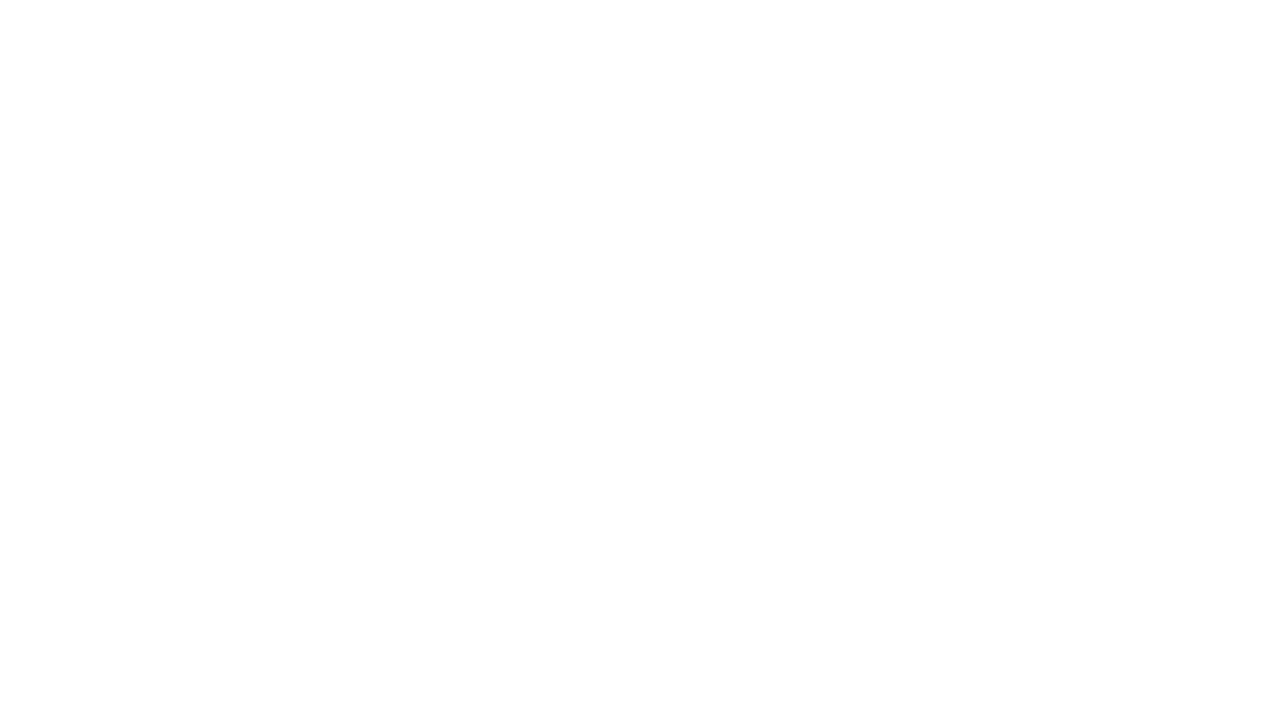

Navigated to https://rahulshettyacademy.com/ in new window
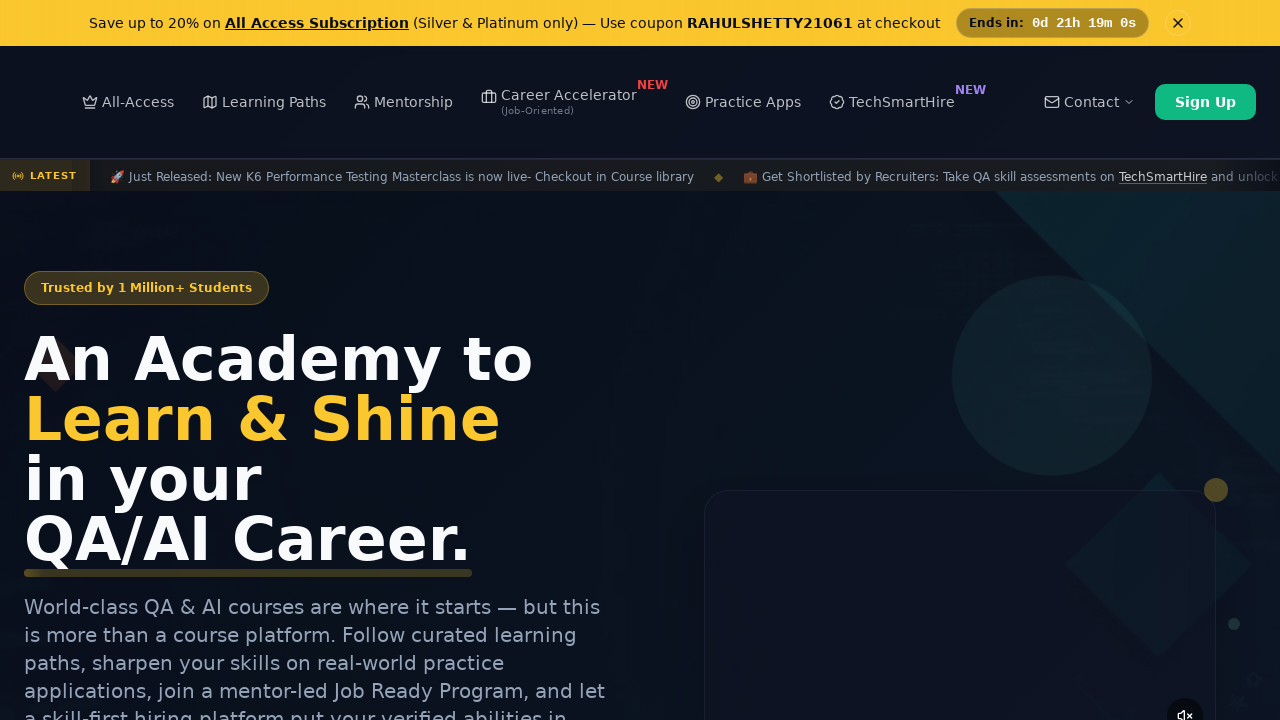

Located all course links on the page
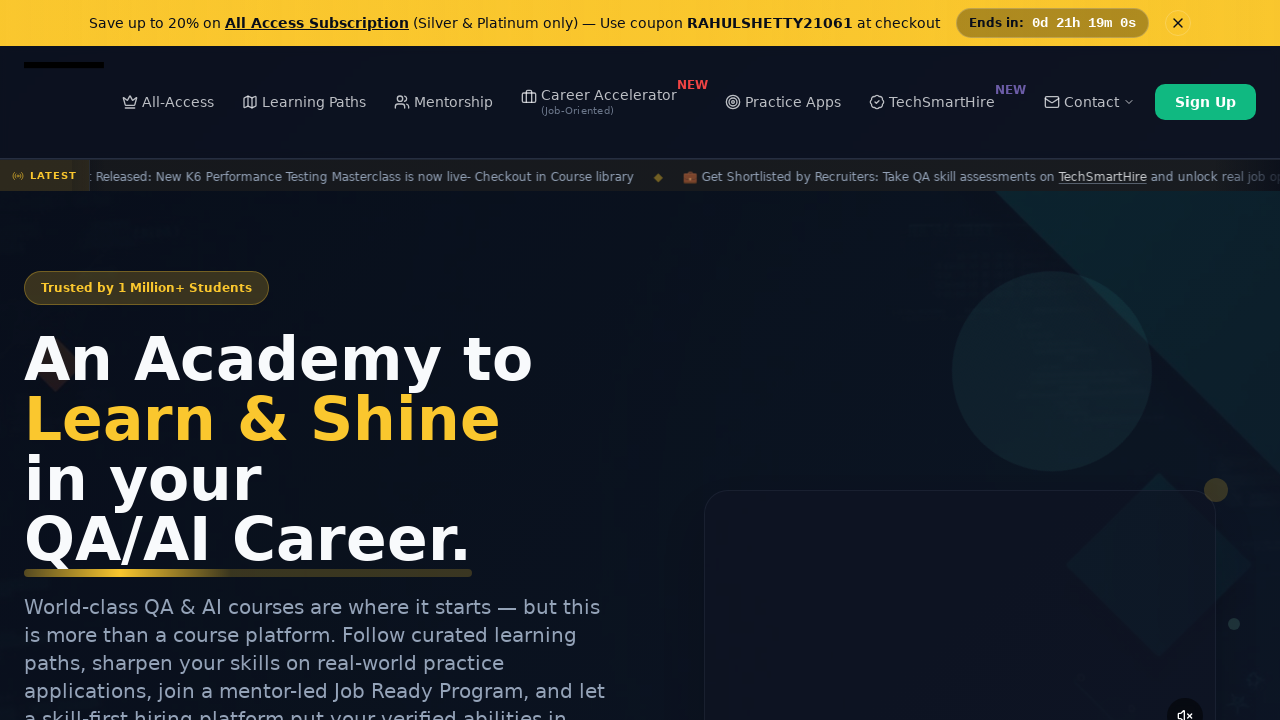

Extracted course name from second link: 'Playwright Testing'
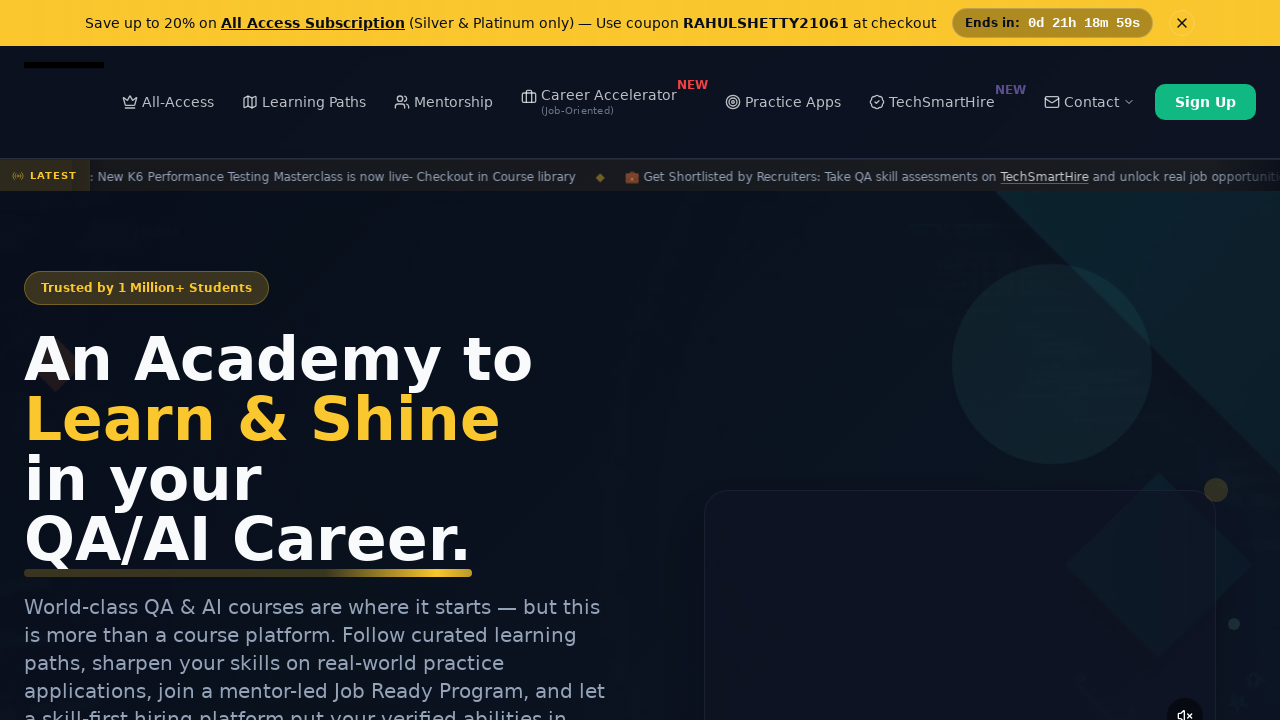

Closed the new window and switched back to original page
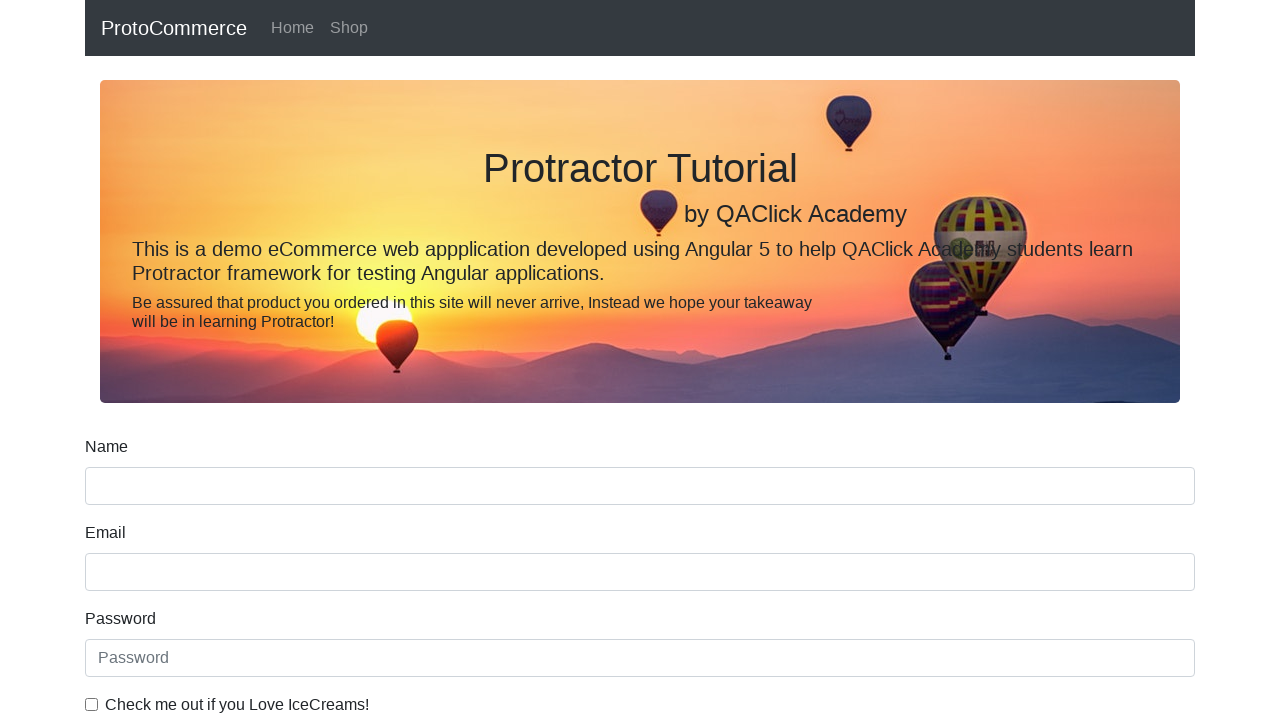

Filled name field with extracted course name: 'Playwright Testing' on [name='name']
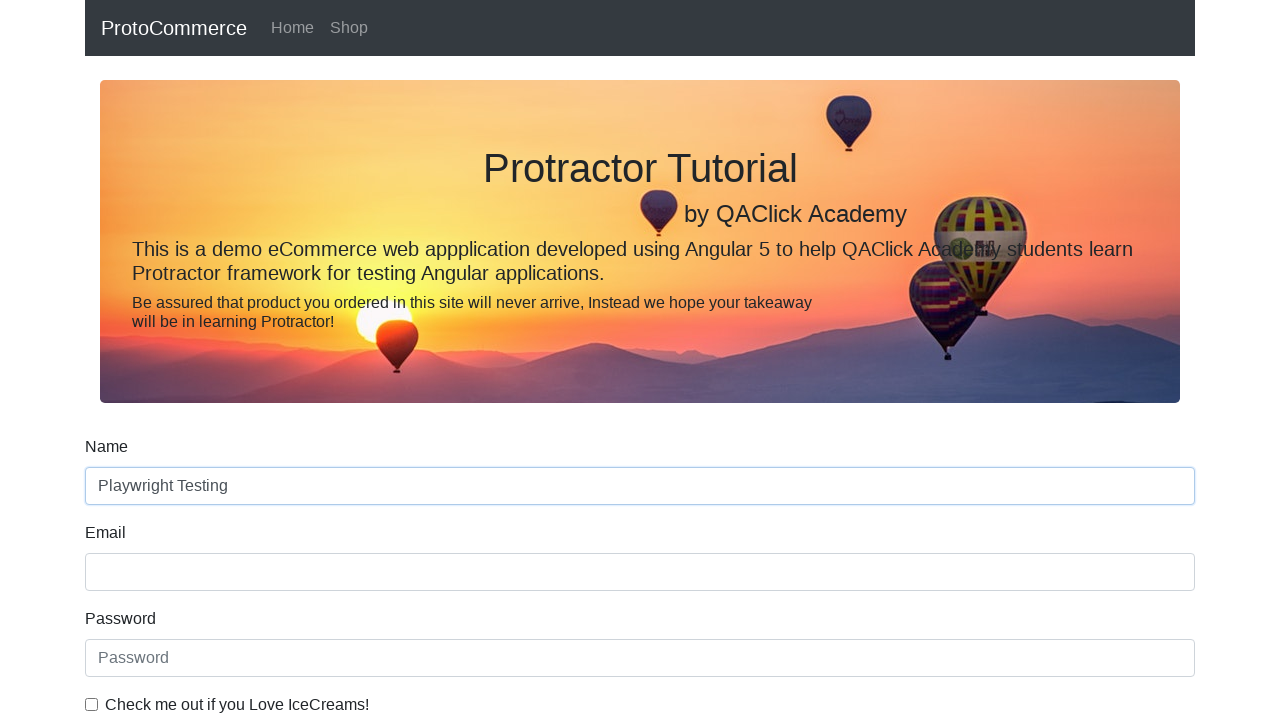

Waited 500ms to ensure name field was filled
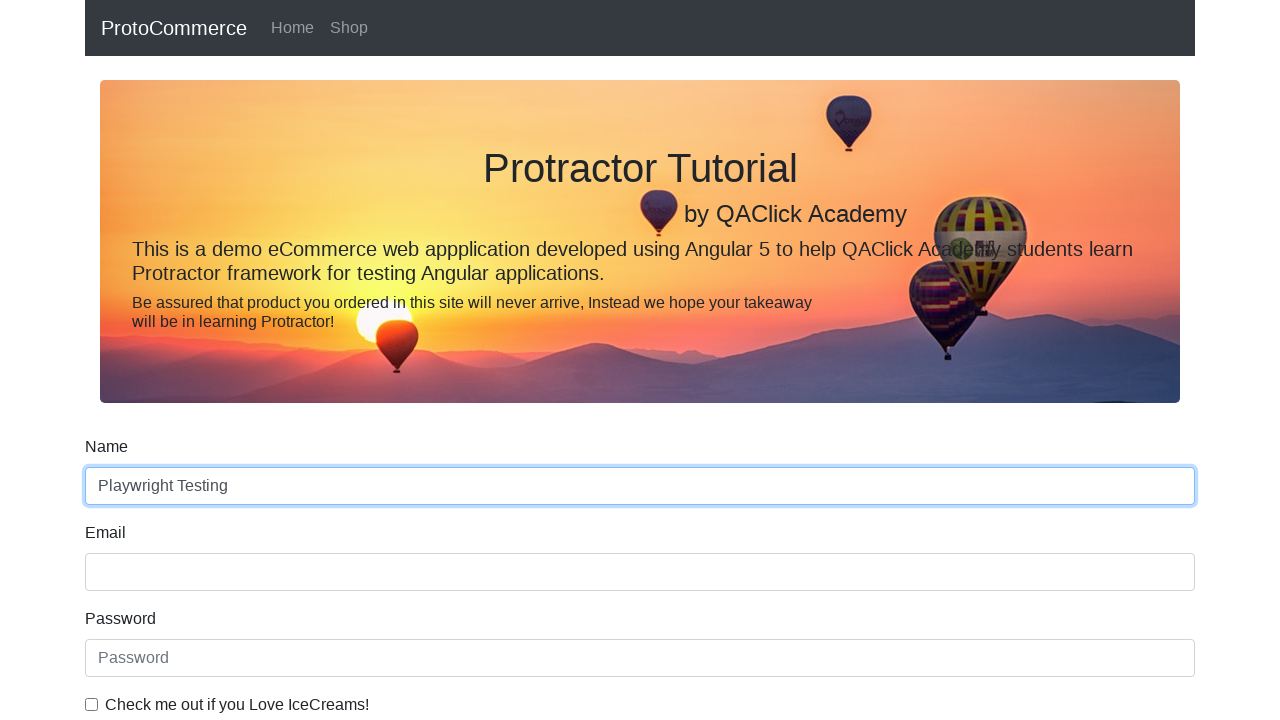

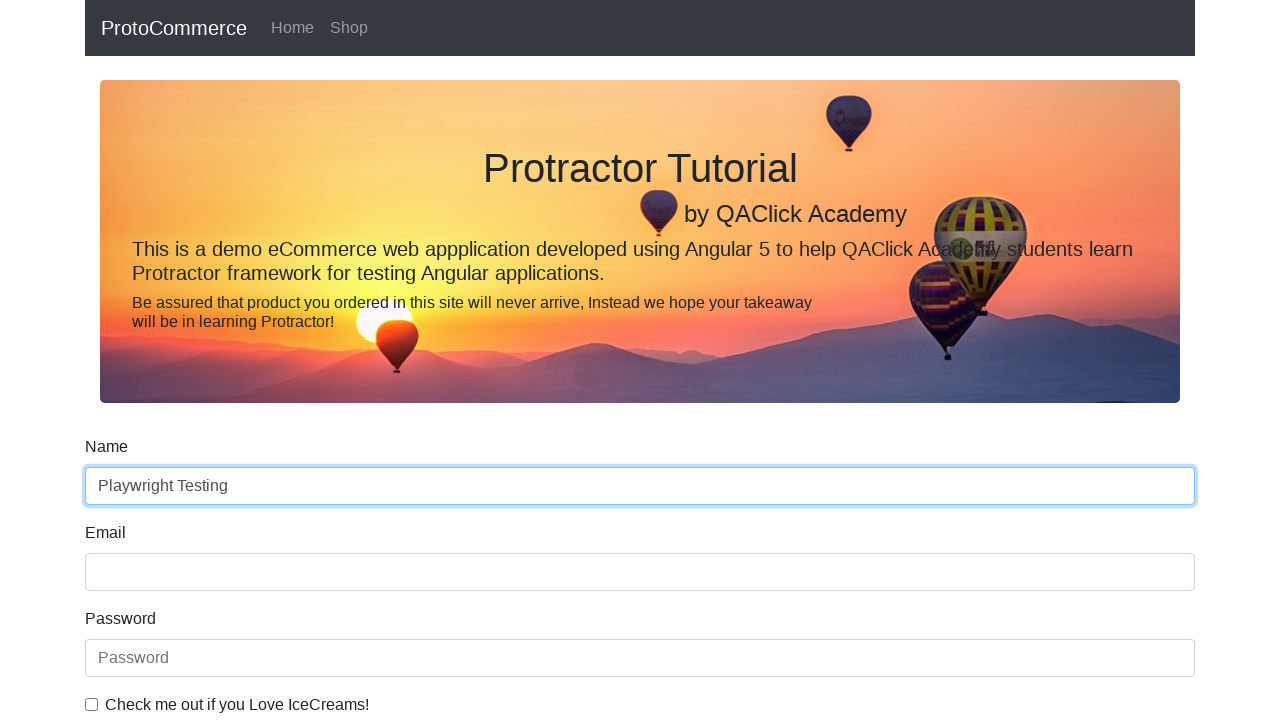